Tests a registration form by filling in first name, last name, and email fields, submitting the form, and verifying the success message is displayed.

Starting URL: http://suninjuly.github.io/registration1.html

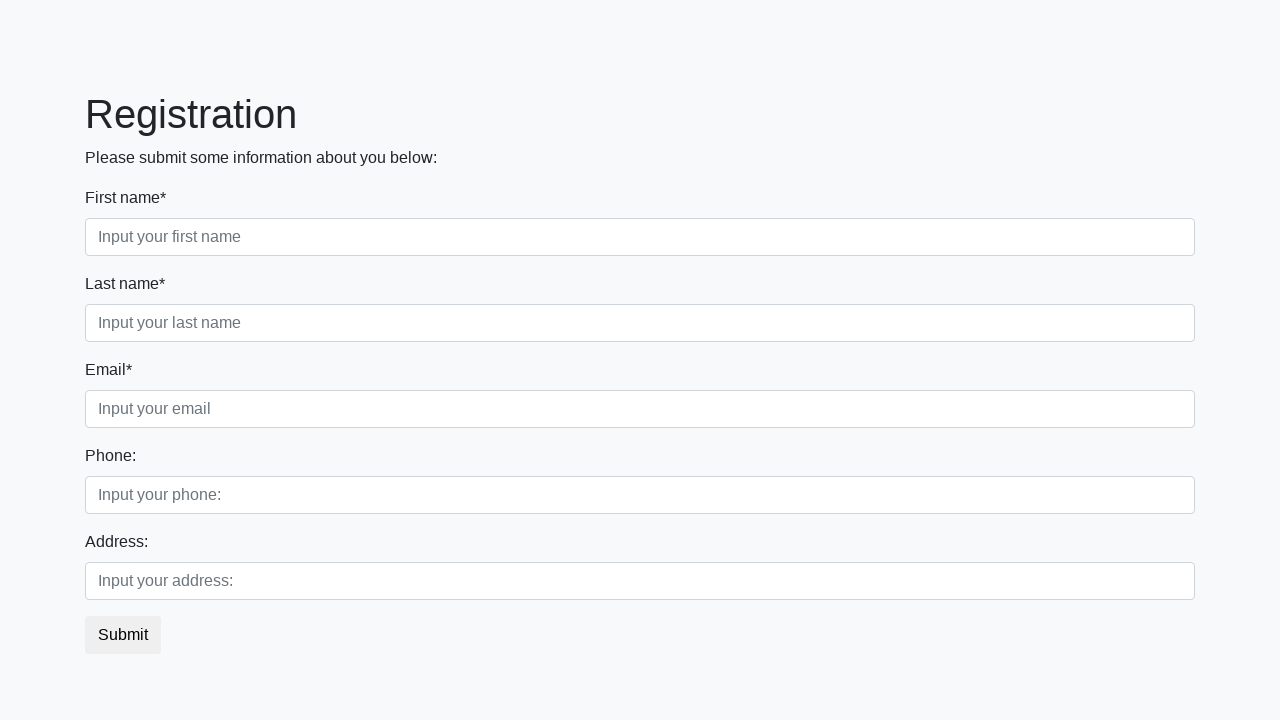

Filled first name field with 'Ivan' on div .first_block div:nth-child(1) input
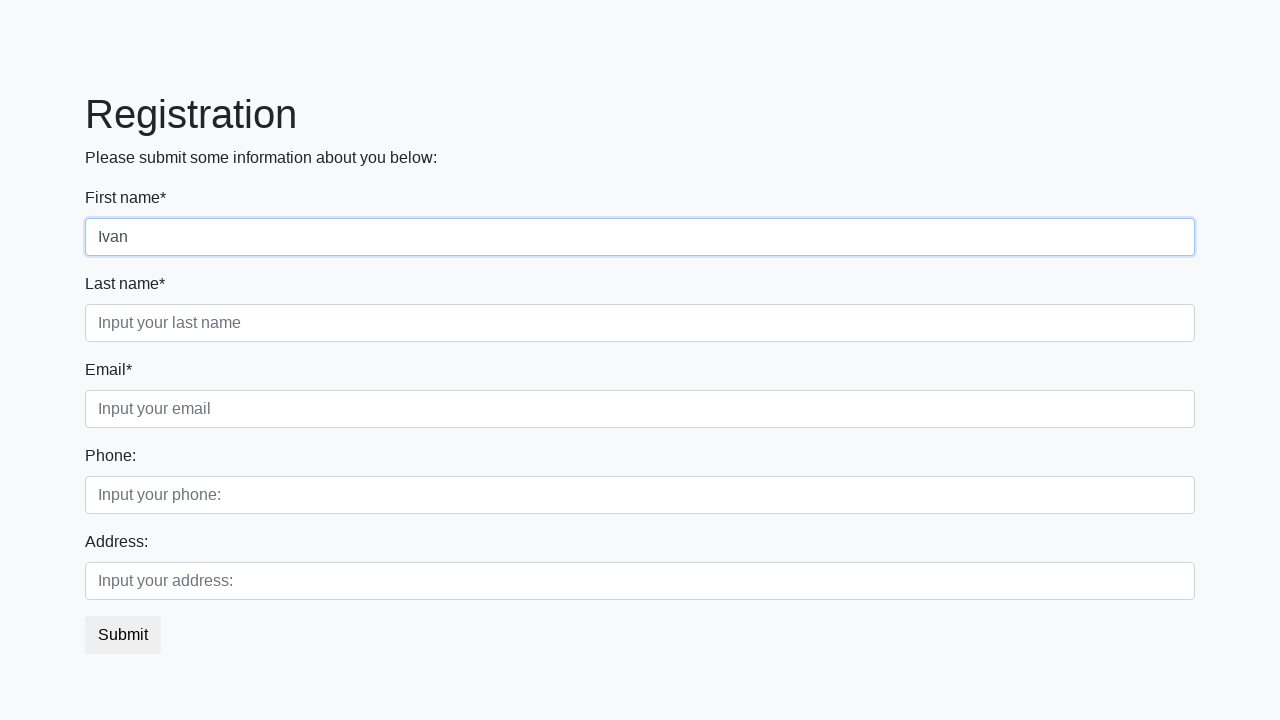

Filled last name field with 'Petrov' on div .first_block .form-control.second
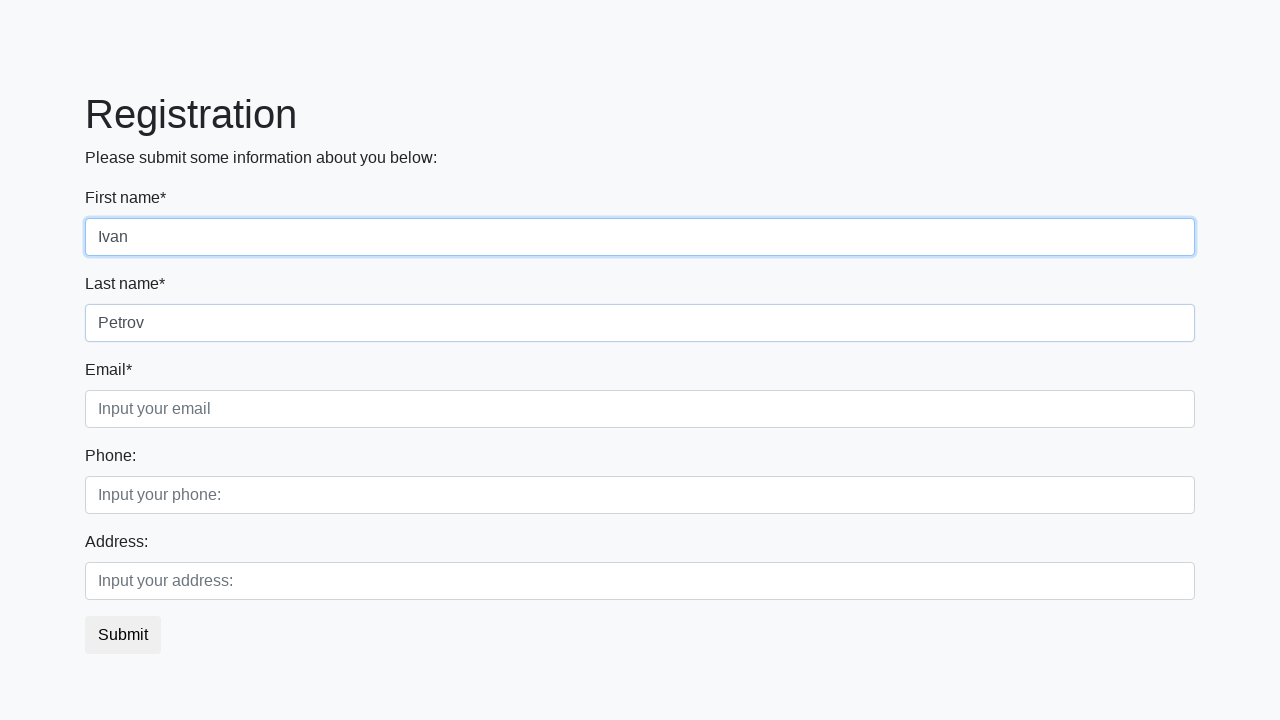

Filled email field with 'aa@m.ru' on .form-group.third_class input
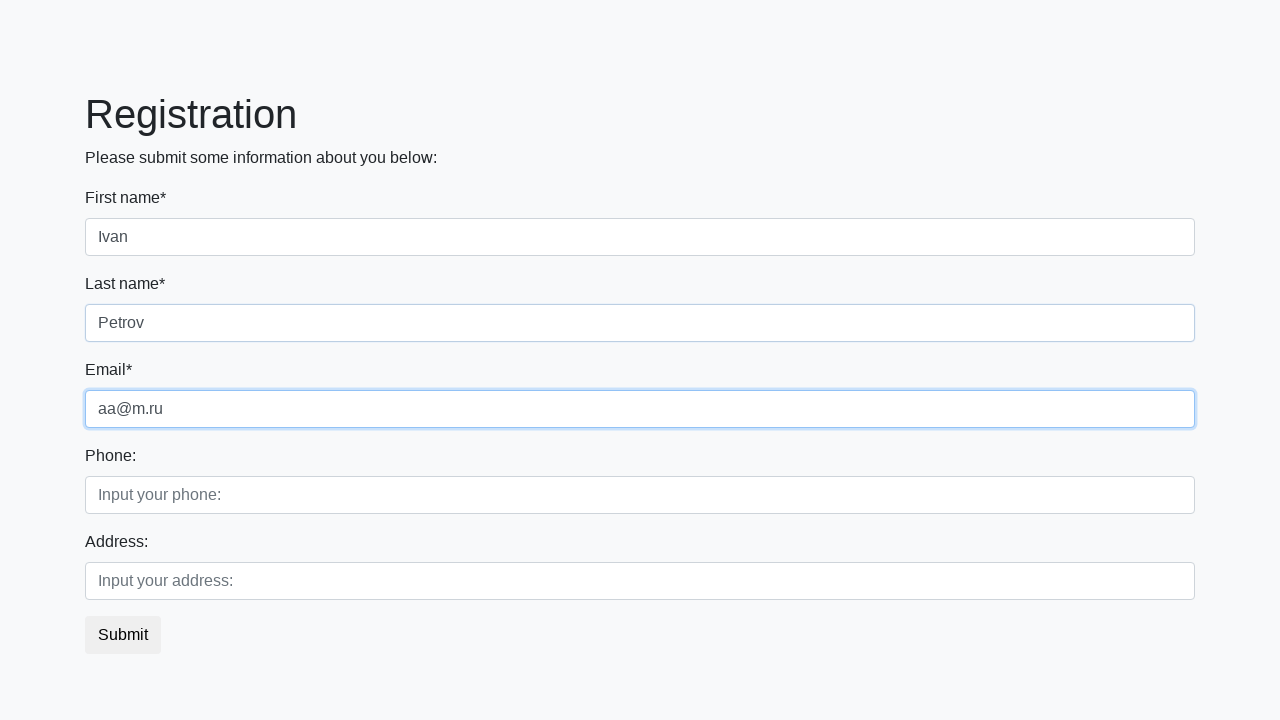

Clicked submit button to register at (123, 635) on button.btn
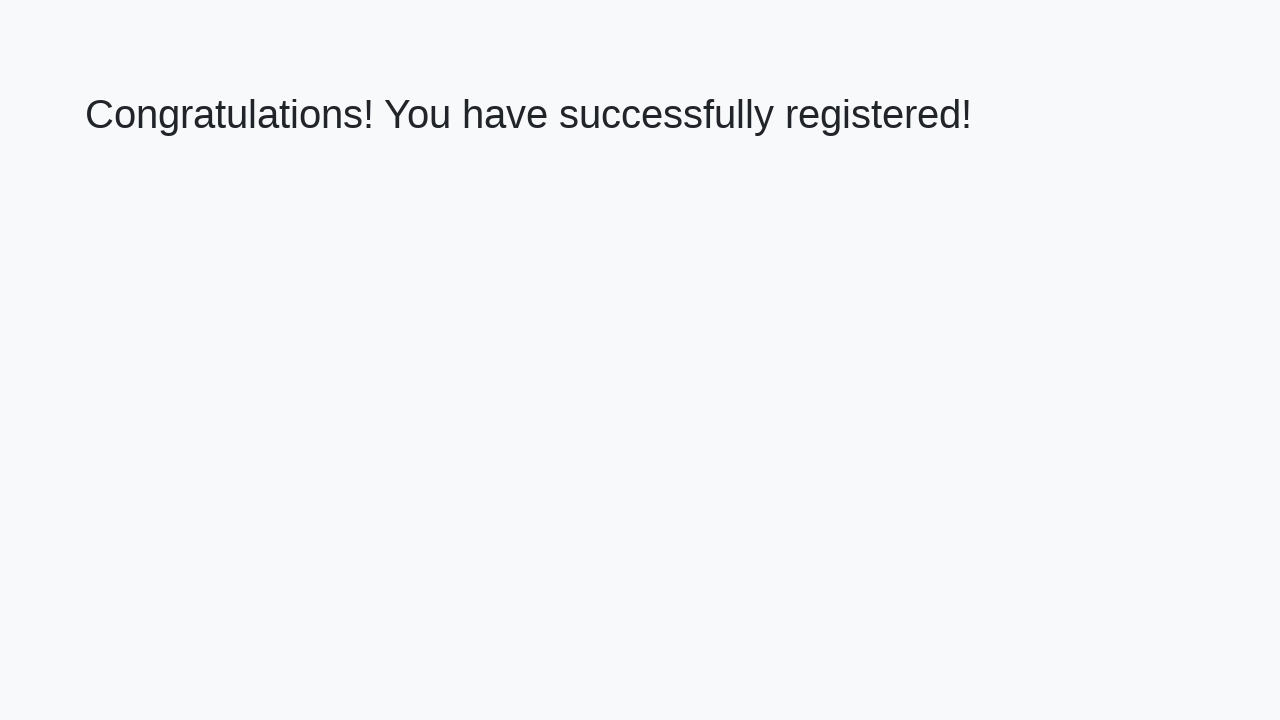

Success message heading loaded
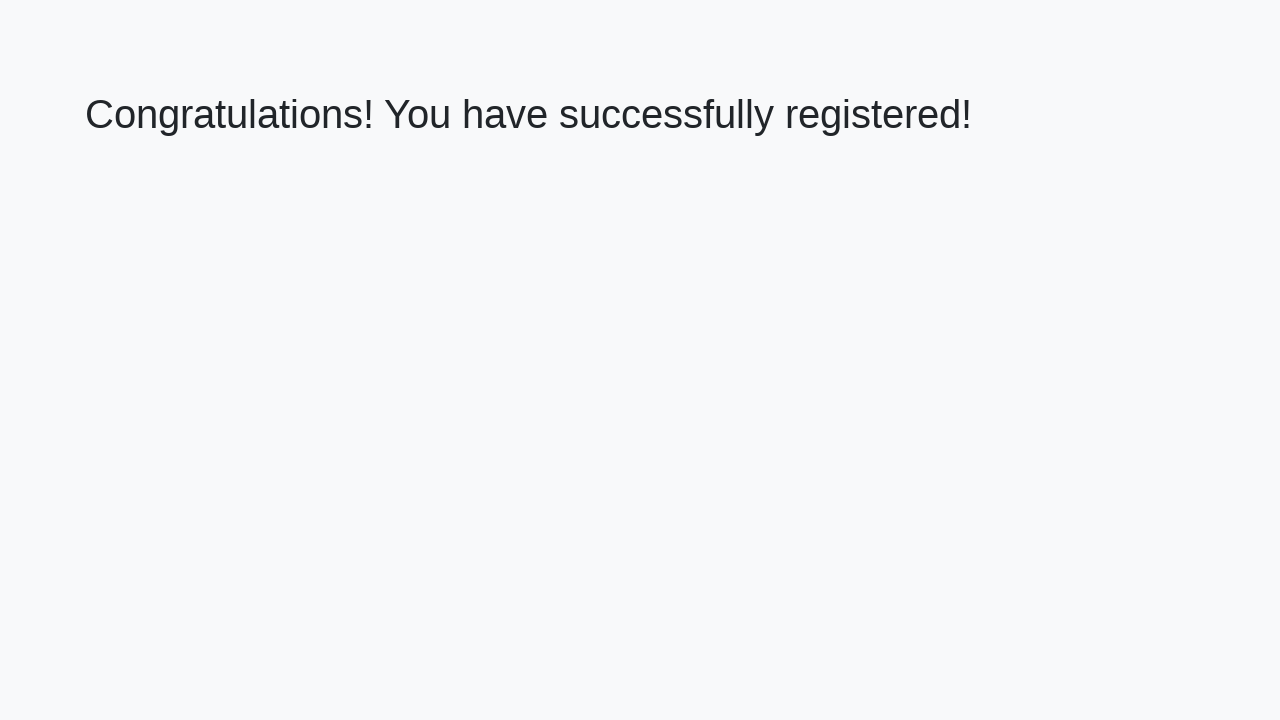

Retrieved success message text
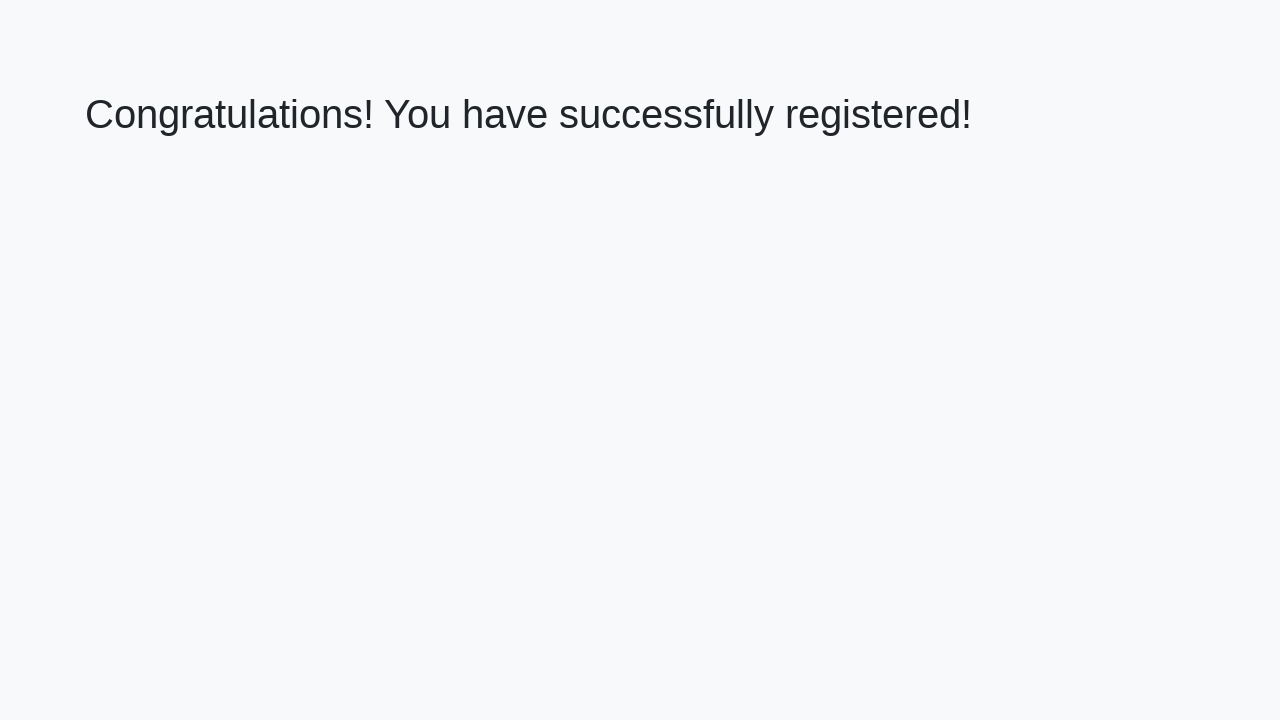

Verified success message is correct
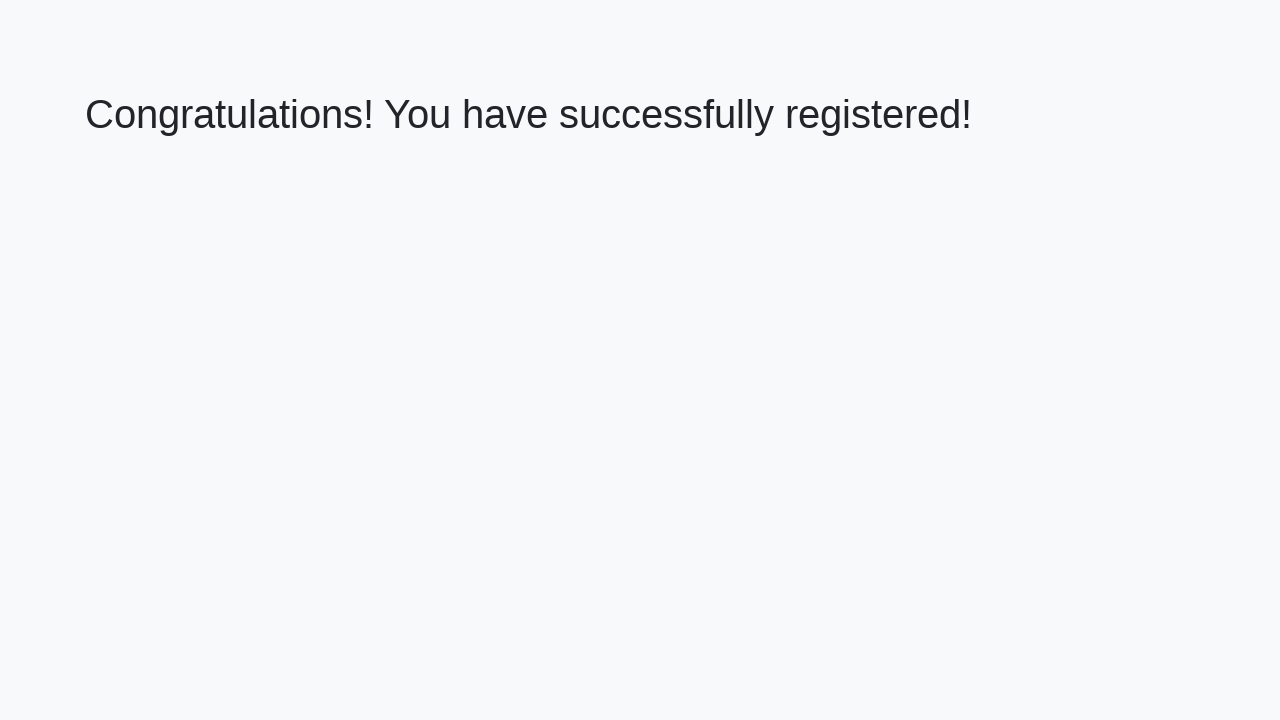

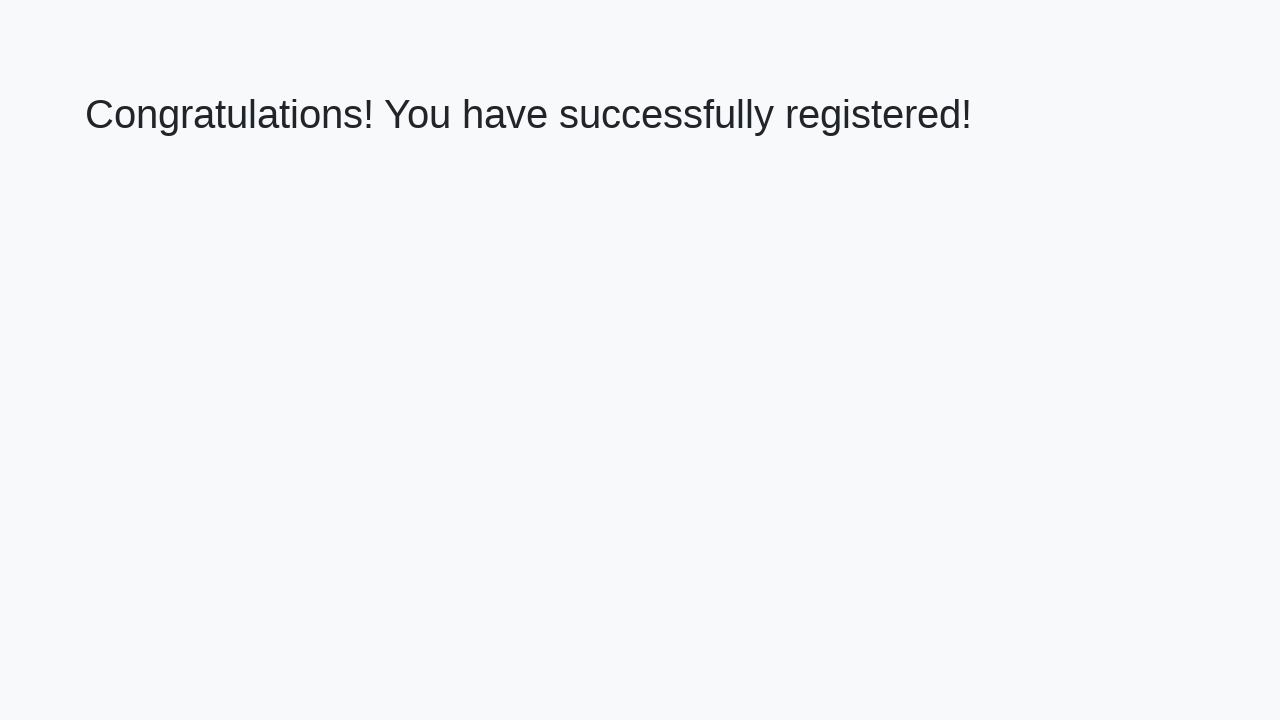